Navigates to W3Schools HTML tables page and verifies that the customer table is displayed with its rows and columns

Starting URL: https://www.w3schools.com/html/html_tables.asp

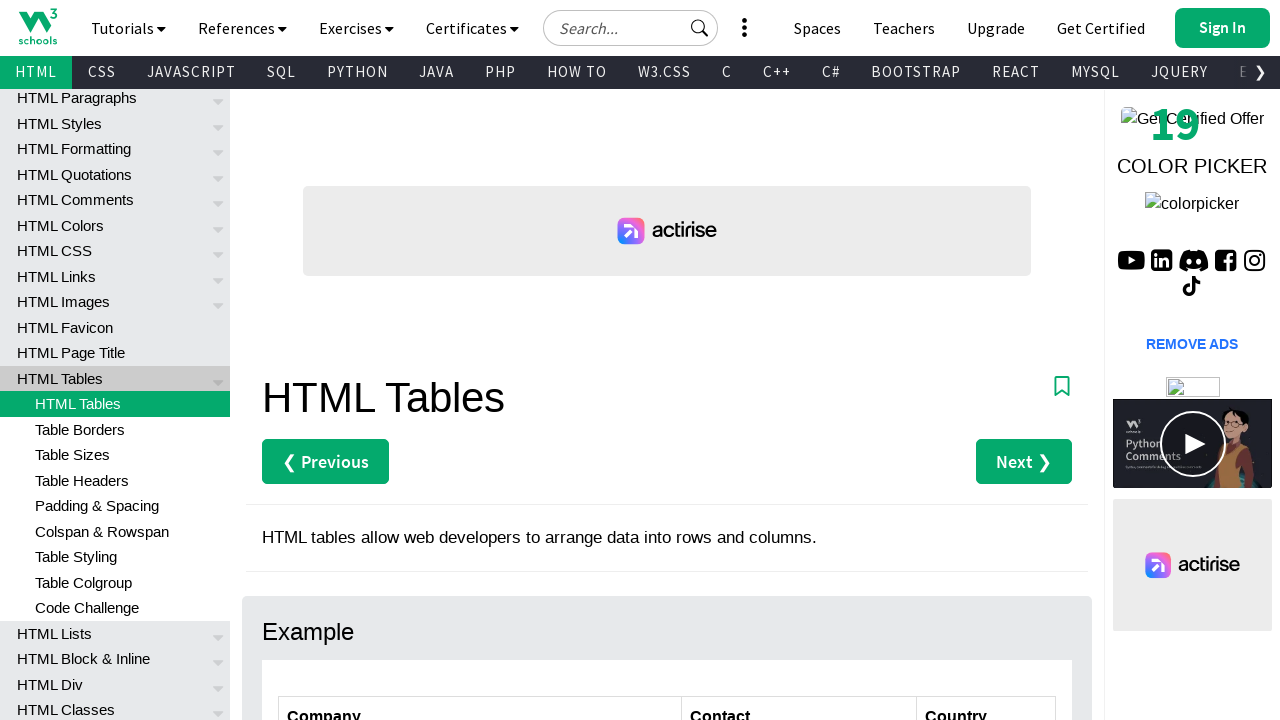

Navigated to W3Schools HTML tables page
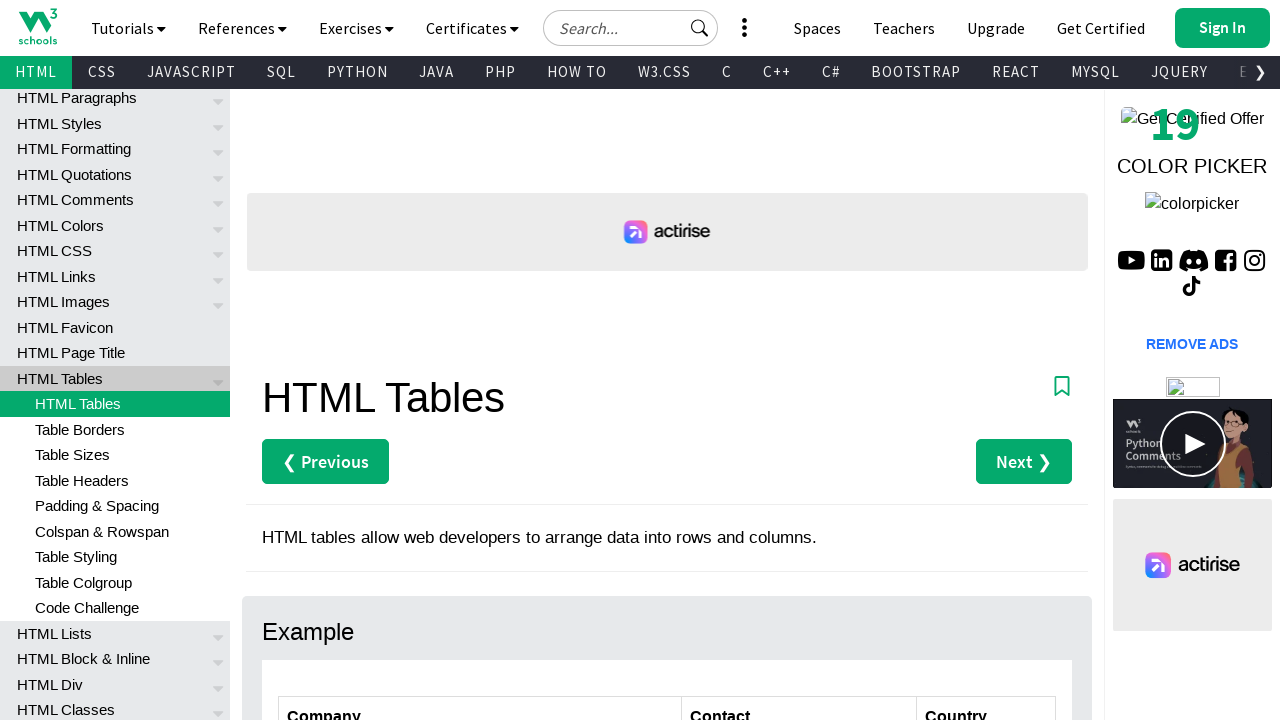

Customers table loaded
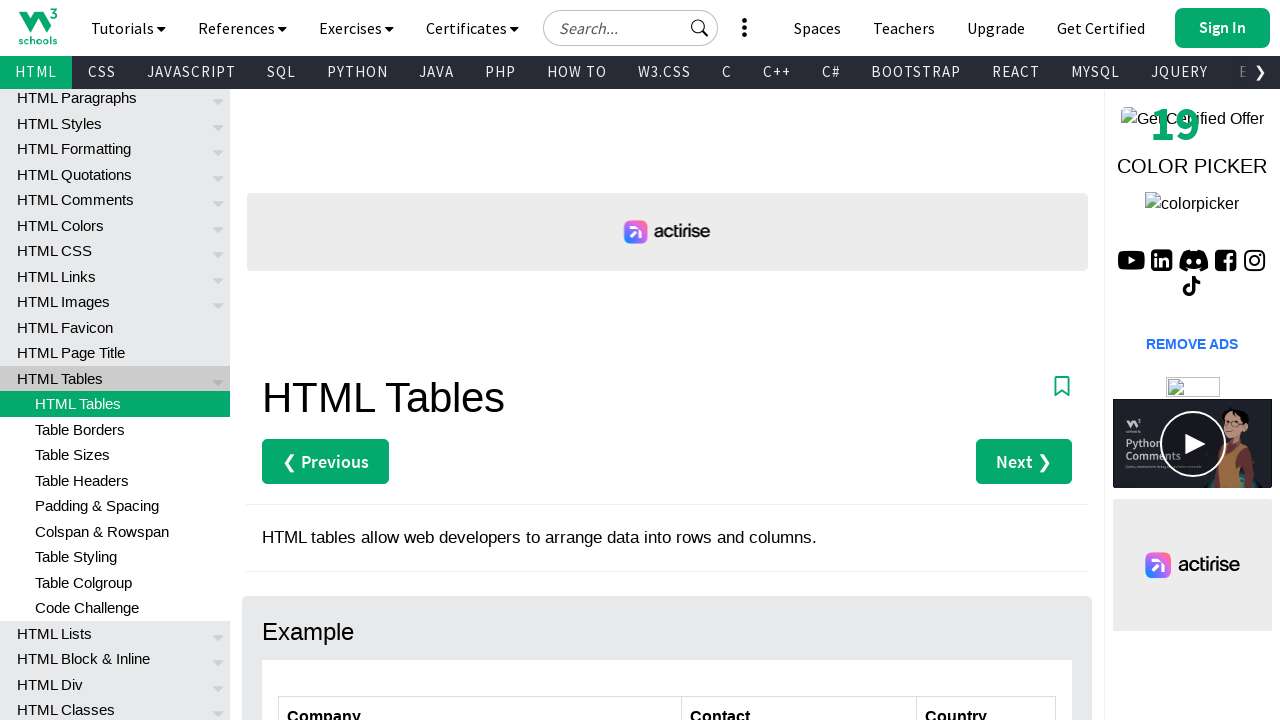

Table headers verified to be present
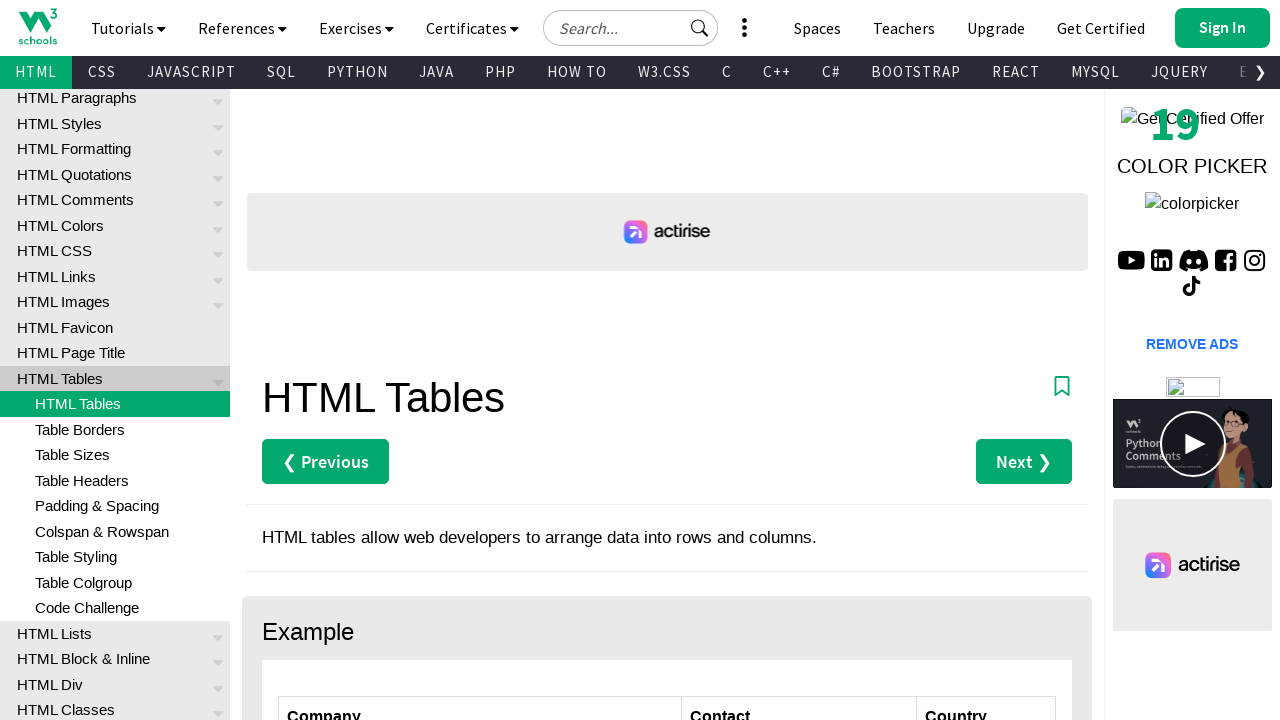

Table rows verified to be present
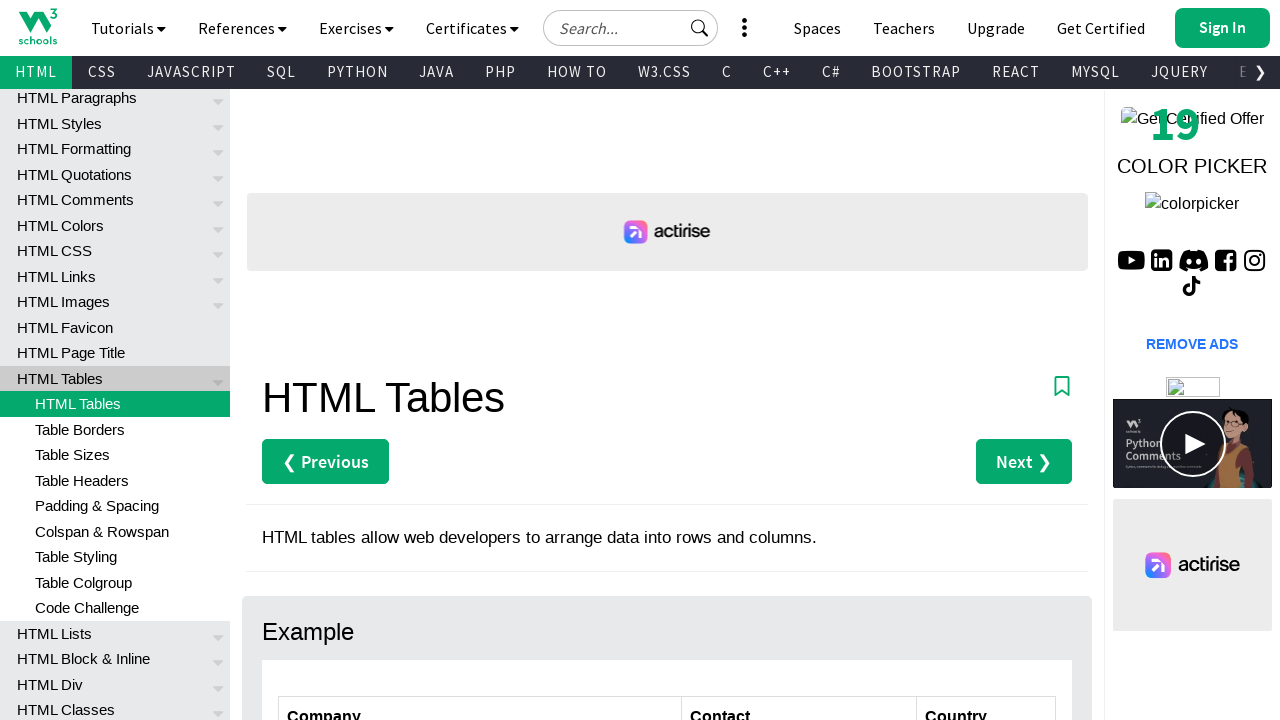

Table cells verified to be accessible
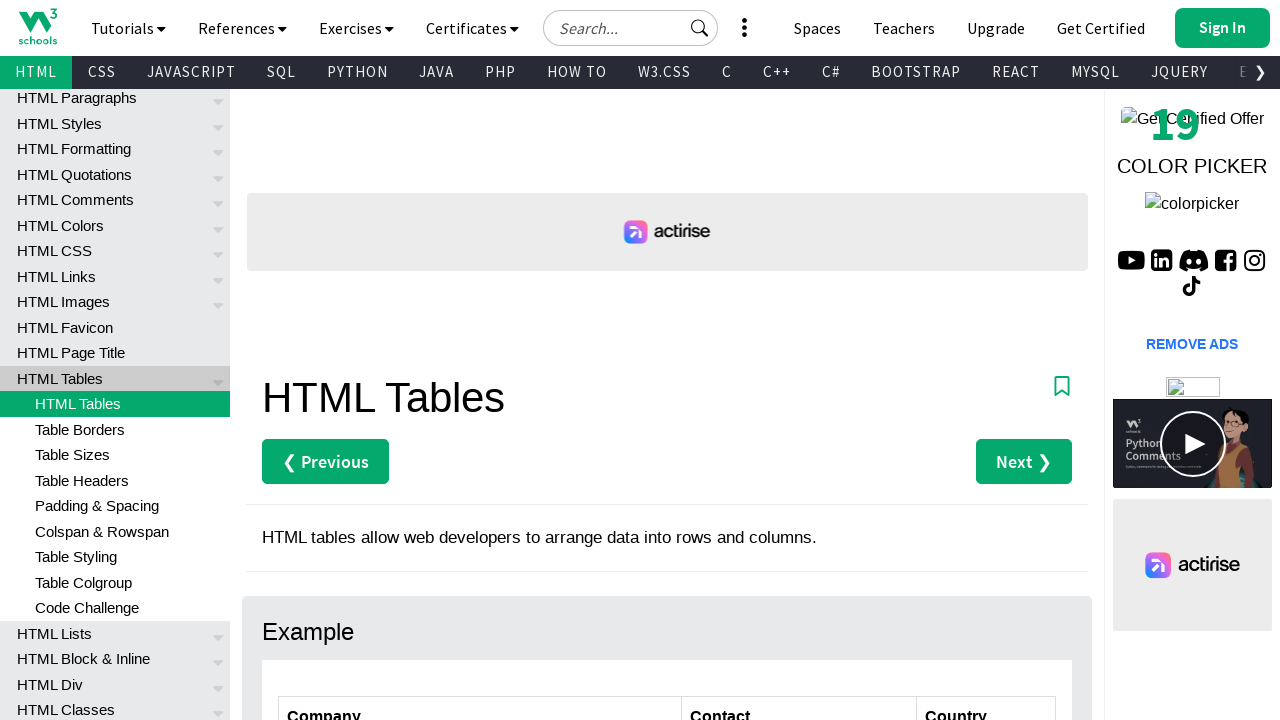

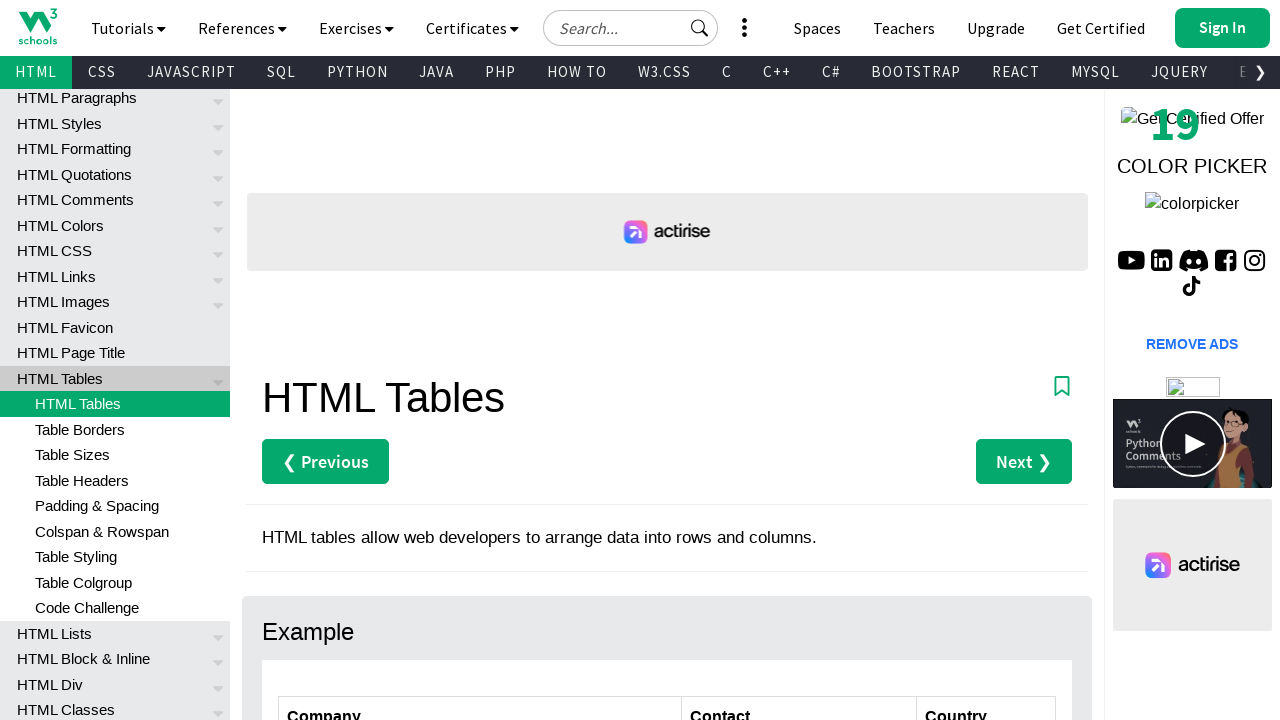